Tests checkbox functionality by clicking on checkboxes and verifying their checked/unchecked states. First clicks checkbox 1 to select it, then clicks checkbox 2 to deselect it.

Starting URL: http://the-internet.herokuapp.com/checkboxes

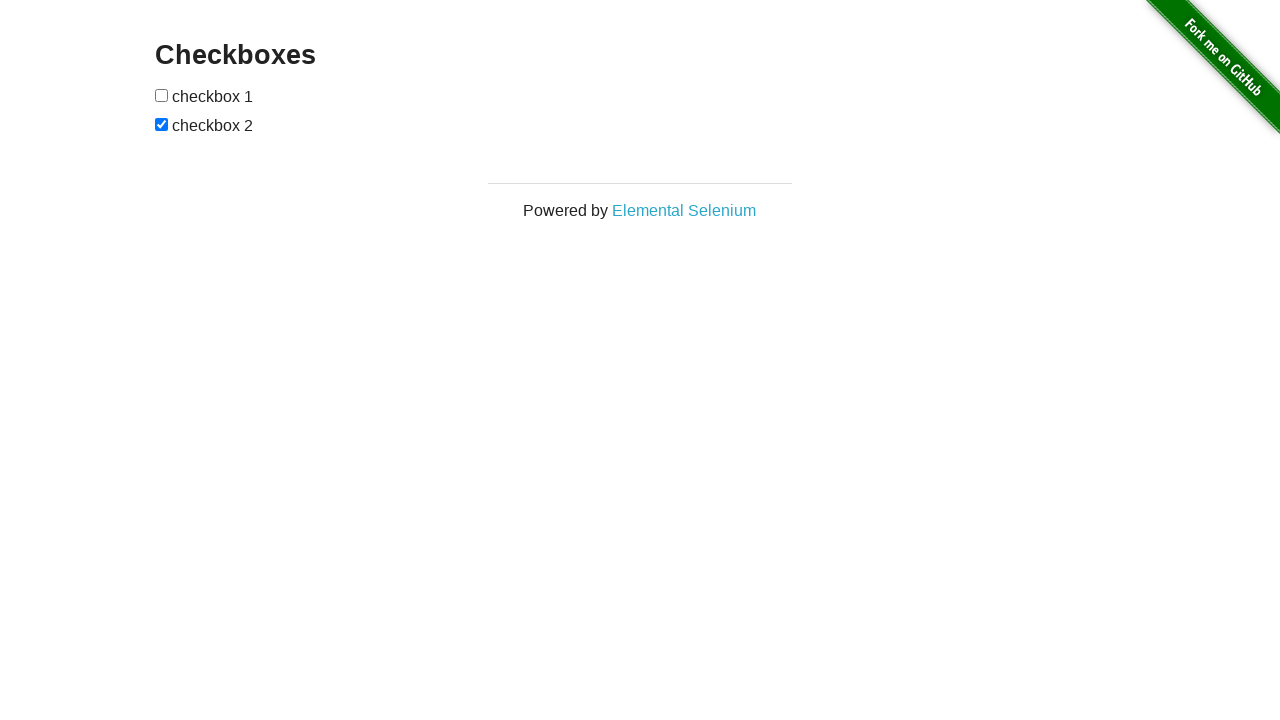

Waited for checkboxes to be present on the page
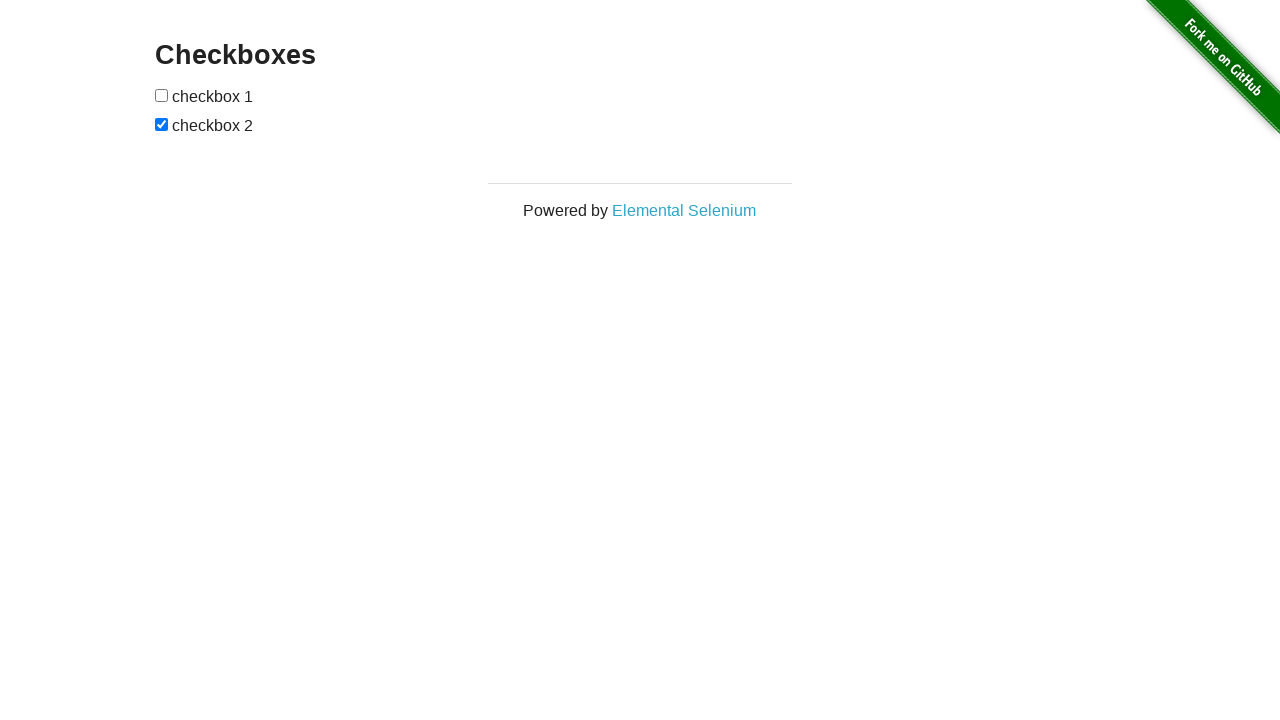

Retrieved all checkbox elements
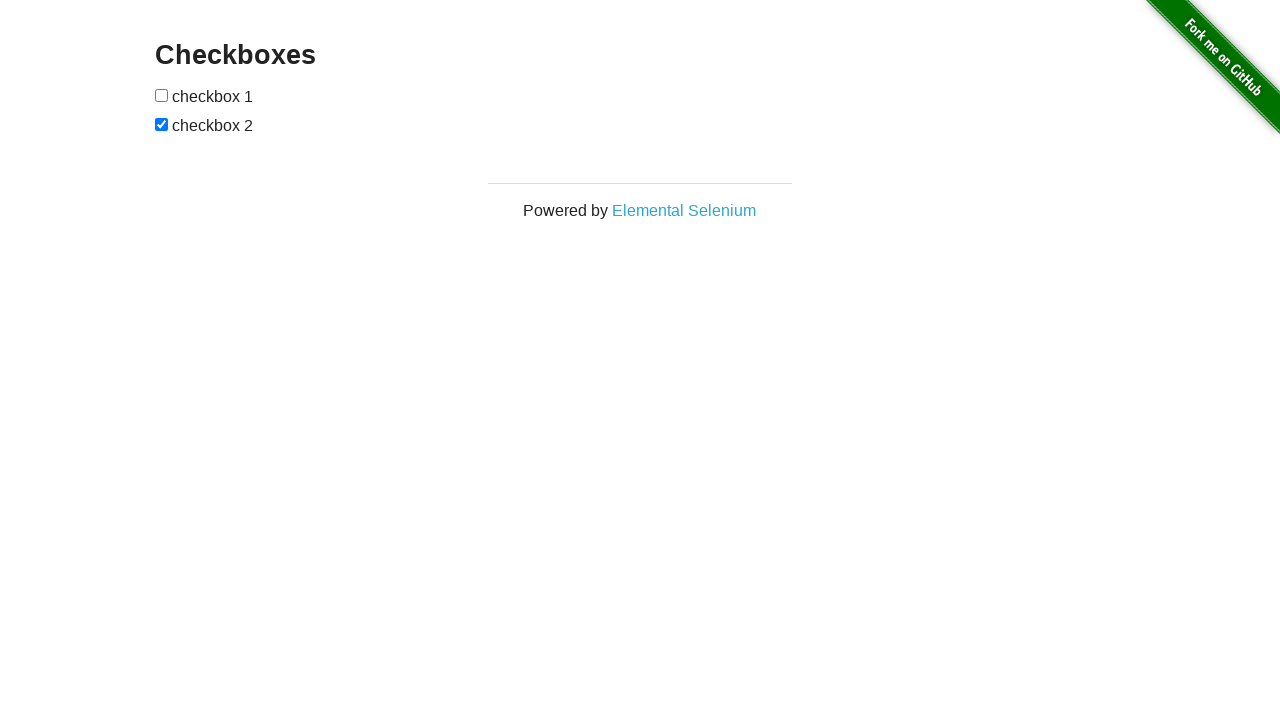

Verified that checkbox 1 is not checked initially
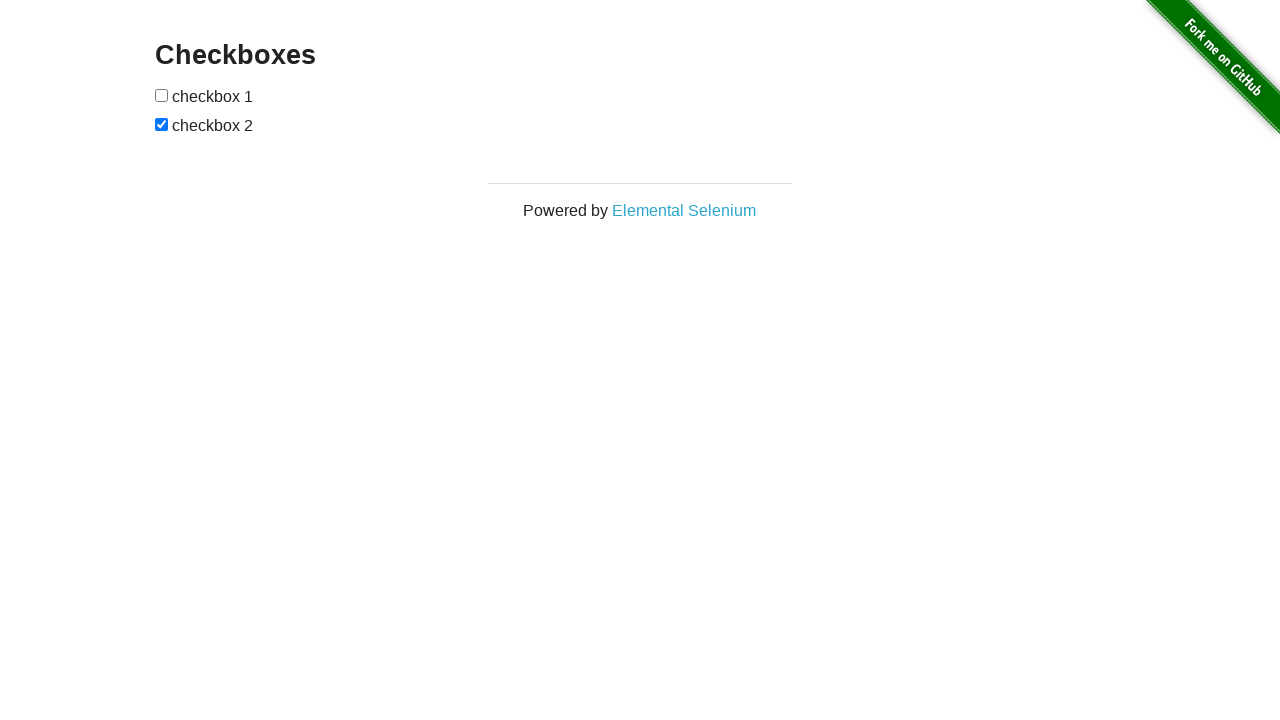

Clicked checkbox 1 to select it at (162, 95) on [type=checkbox] >> nth=0
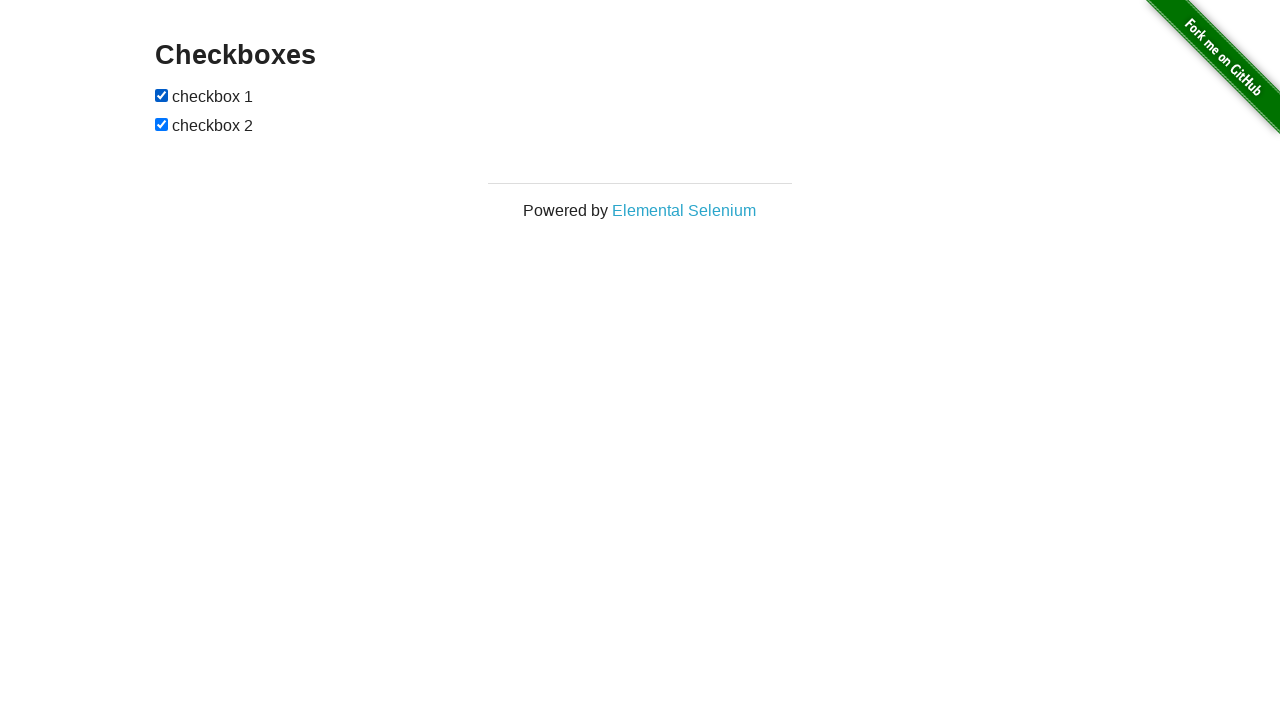

Verified that checkbox 2 is checked
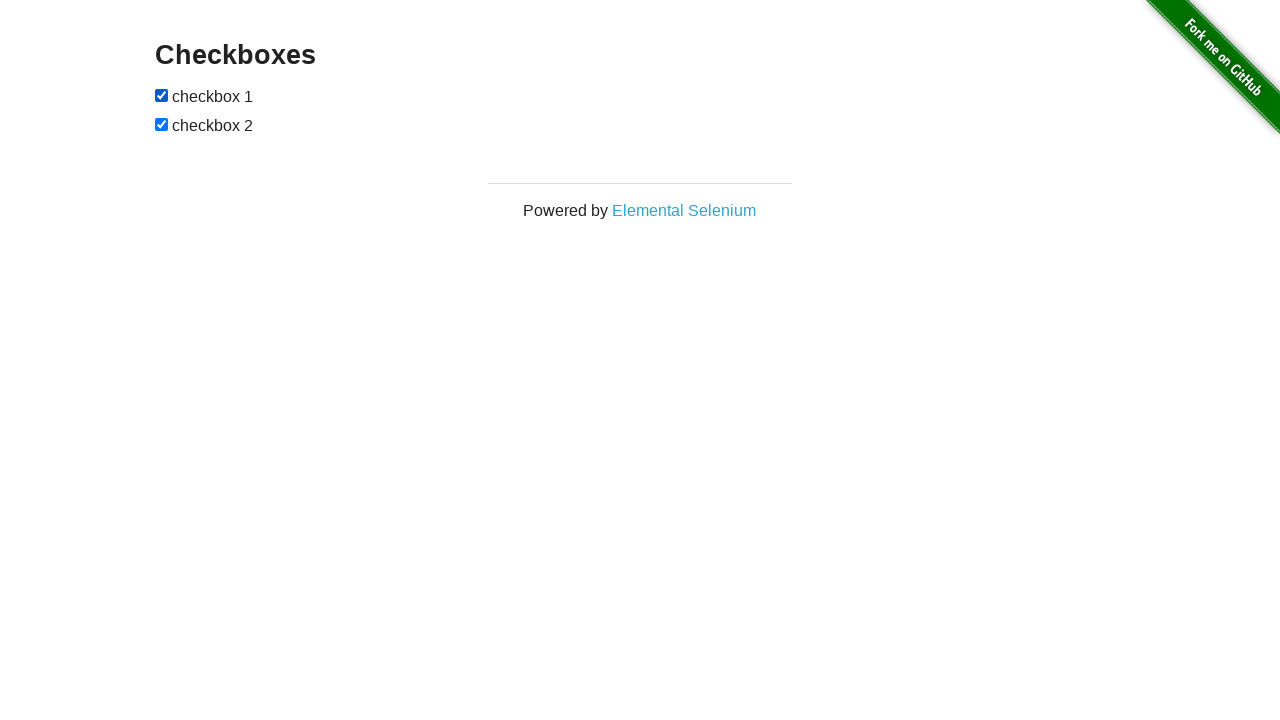

Clicked checkbox 2 to deselect it at (162, 124) on [type=checkbox] >> nth=1
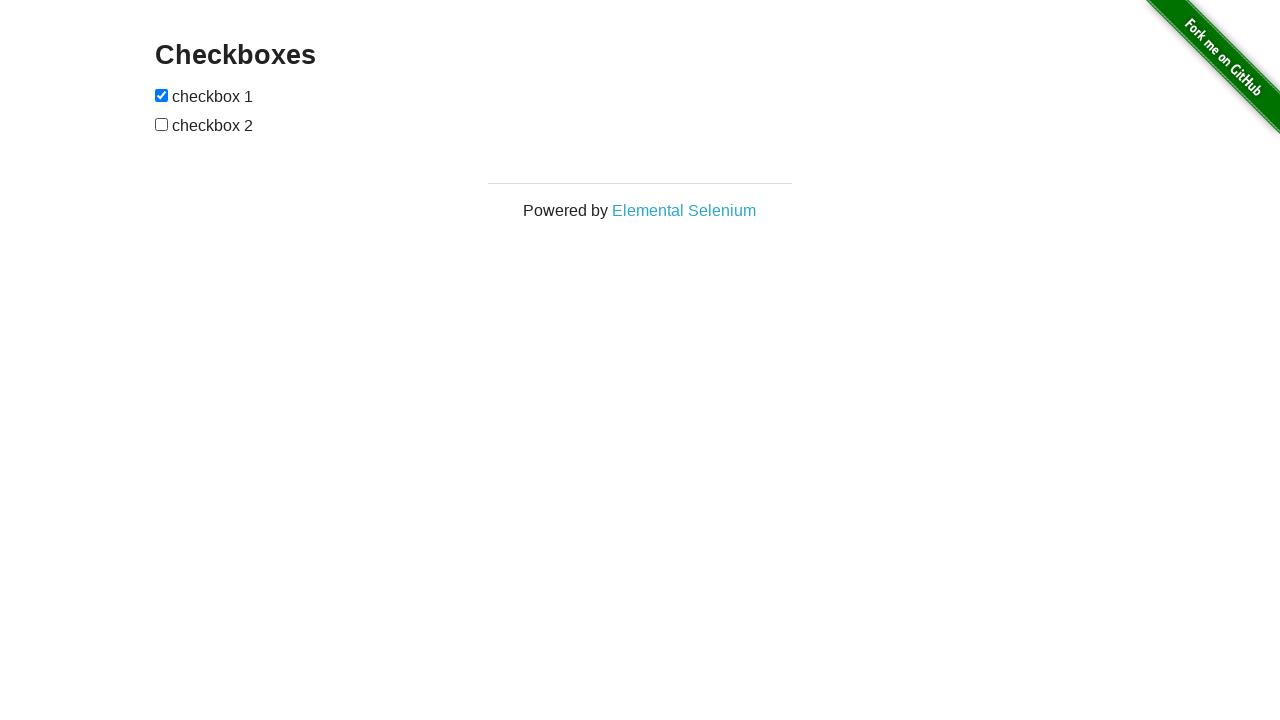

Verified that checkbox 2 is now unchecked
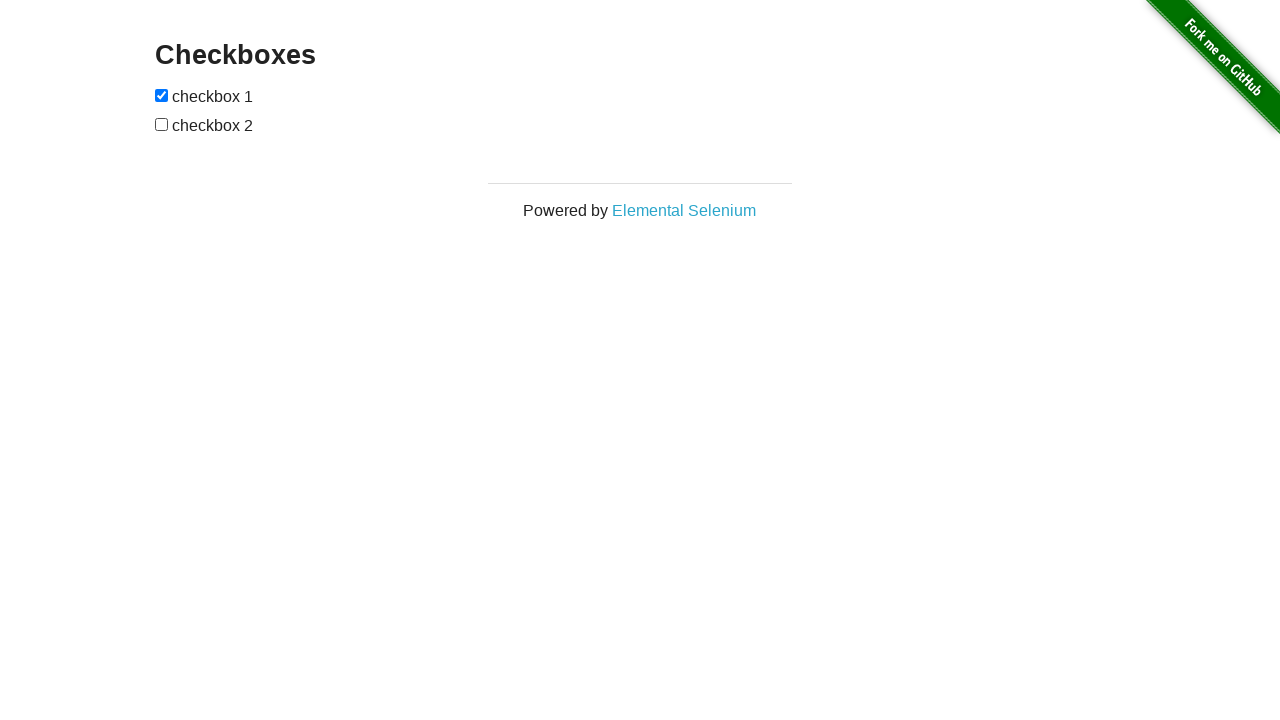

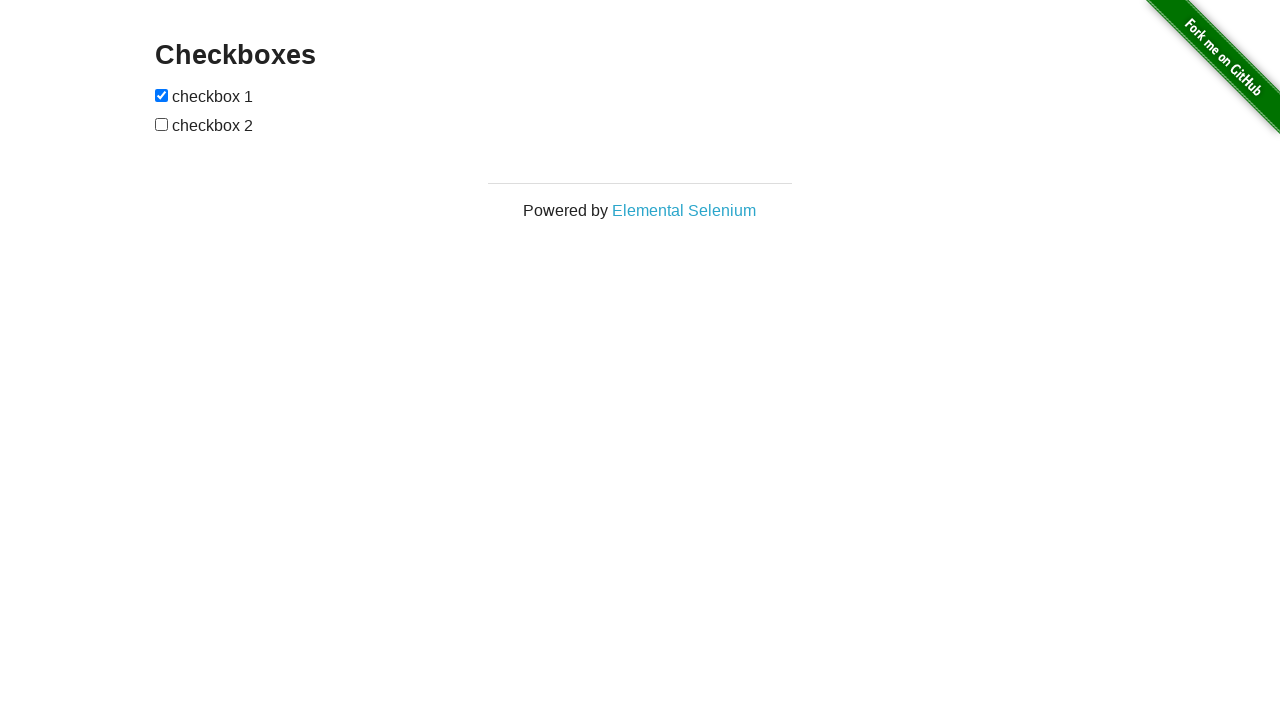